Tests opting out of A/B testing by adding an opt-out cookie on the homepage before navigating to the A/B test page.

Starting URL: http://the-internet.herokuapp.com

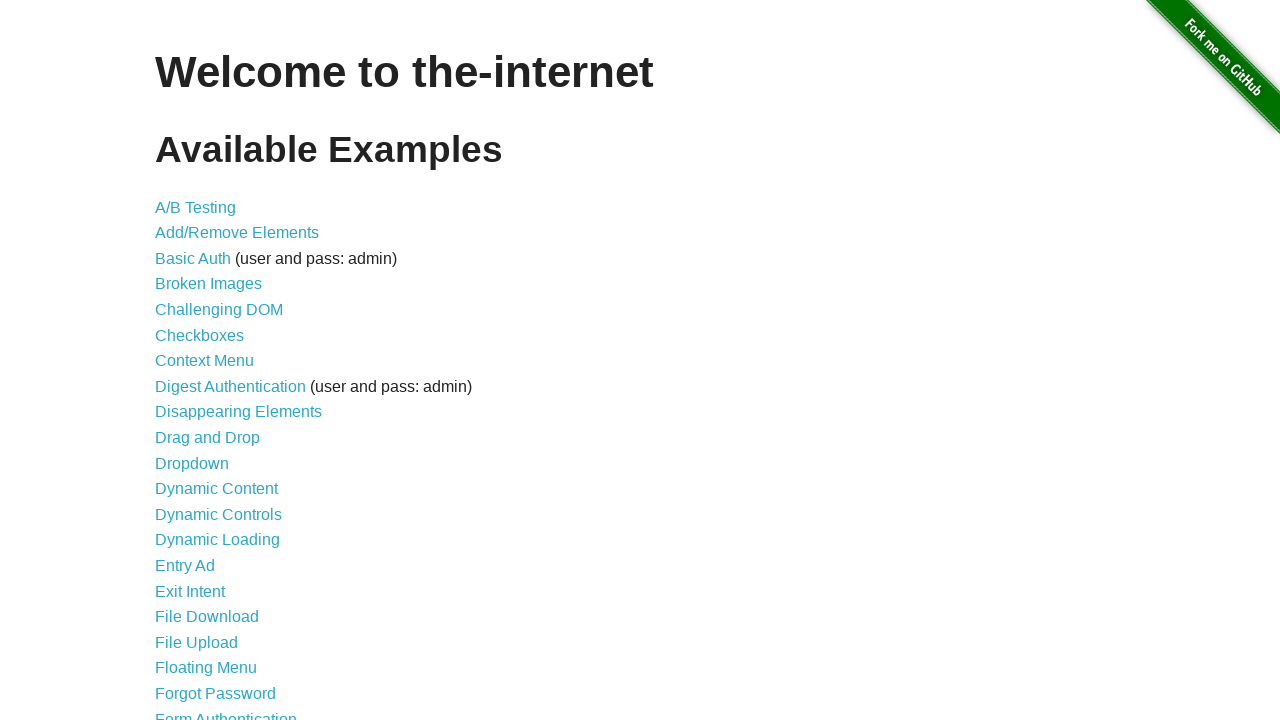

Added optimizelyOptOut cookie to opt out of A/B testing
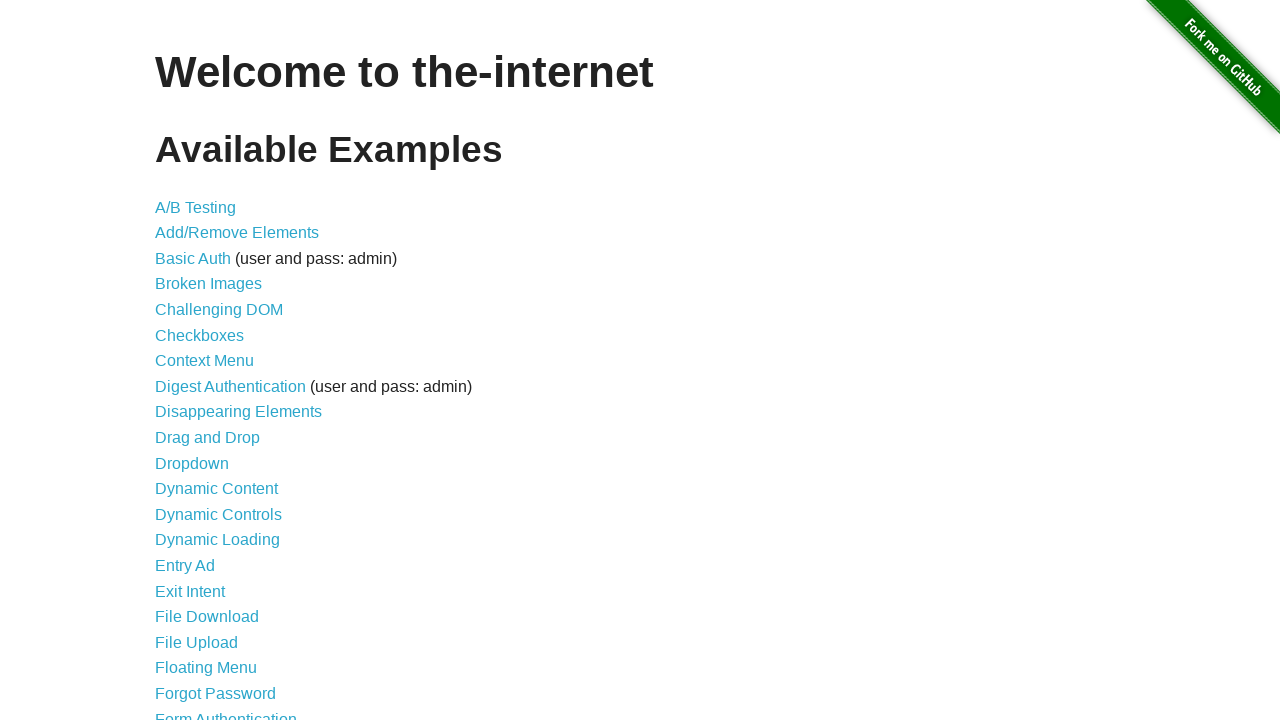

Navigated to A/B test page
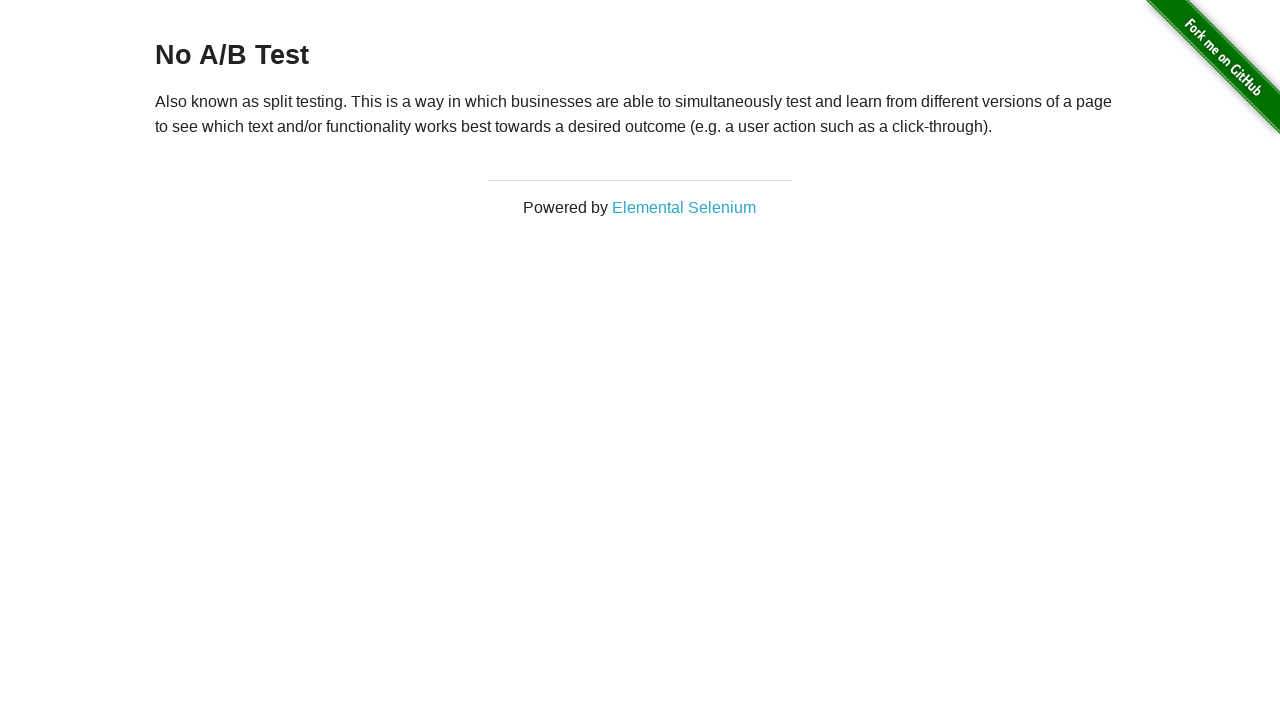

Retrieved heading text from A/B test page
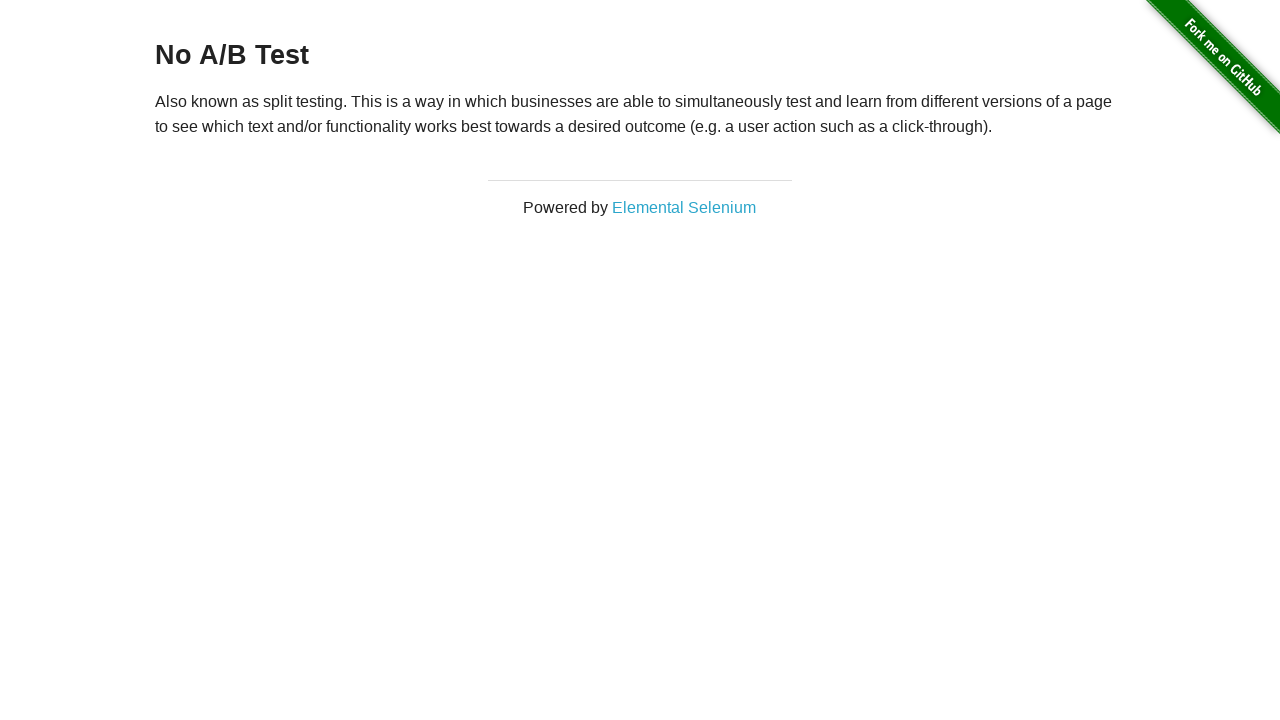

Verified opt-out status: heading displays 'No A/B Test'
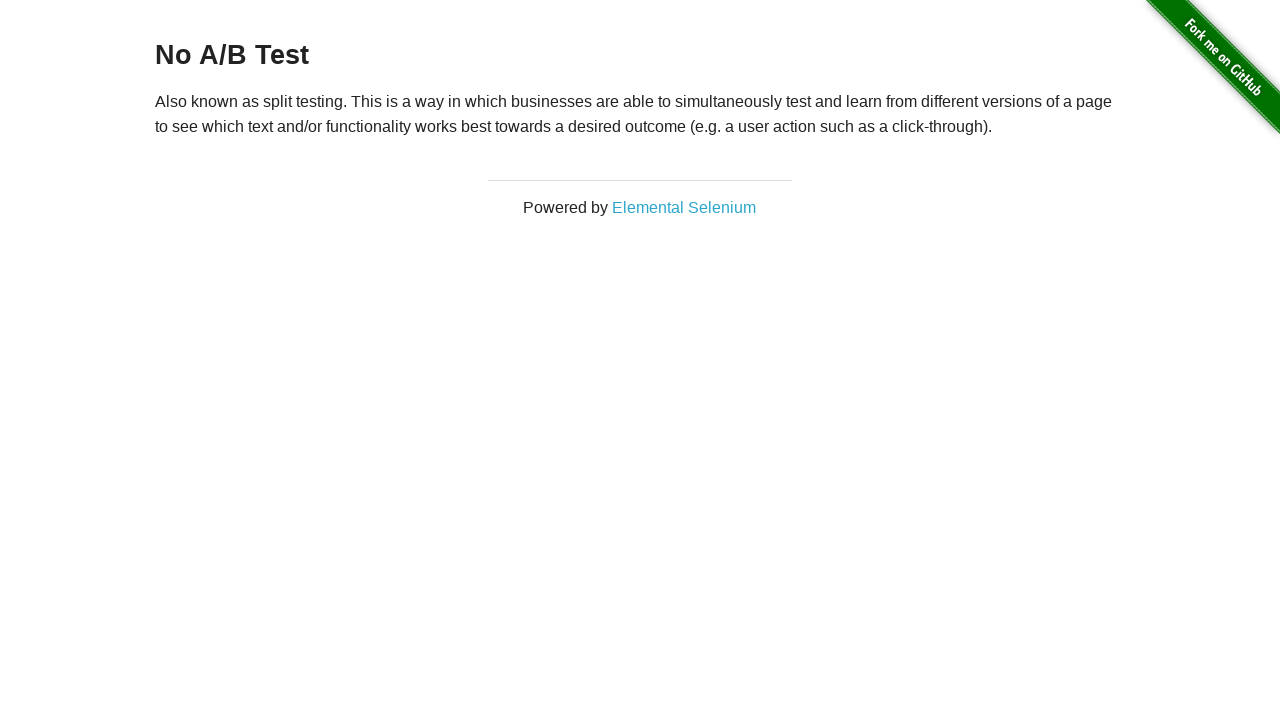

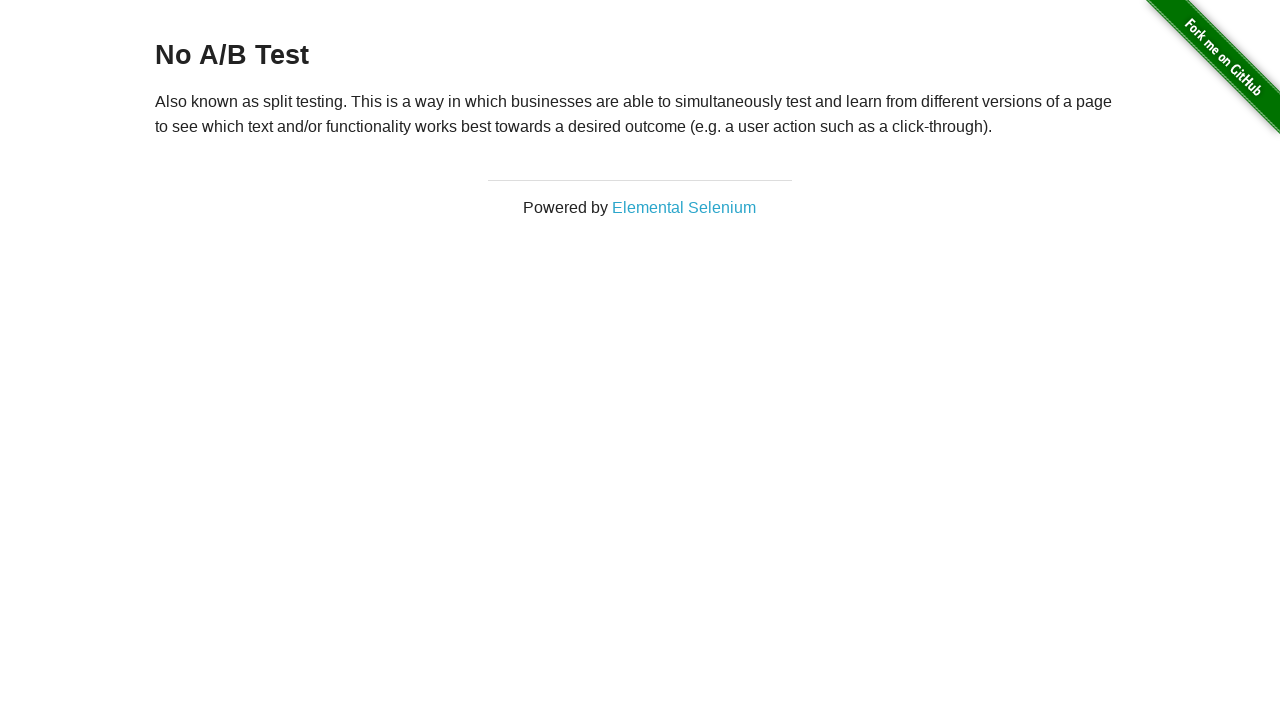